Tests modal functionality by clicking a button to open a modal dialog and then closing it using JavaScript click execution

Starting URL: https://formy-project.herokuapp.com/modal

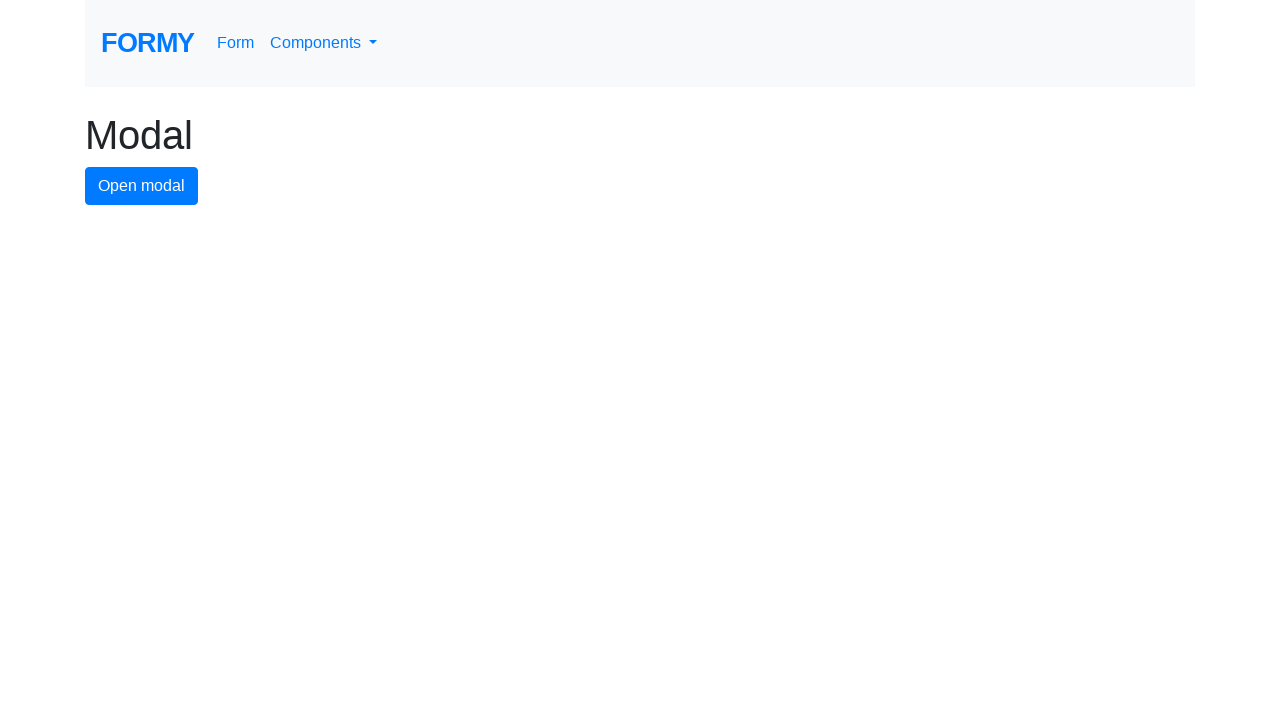

Clicked modal button to open the modal dialog at (142, 186) on #modal-button
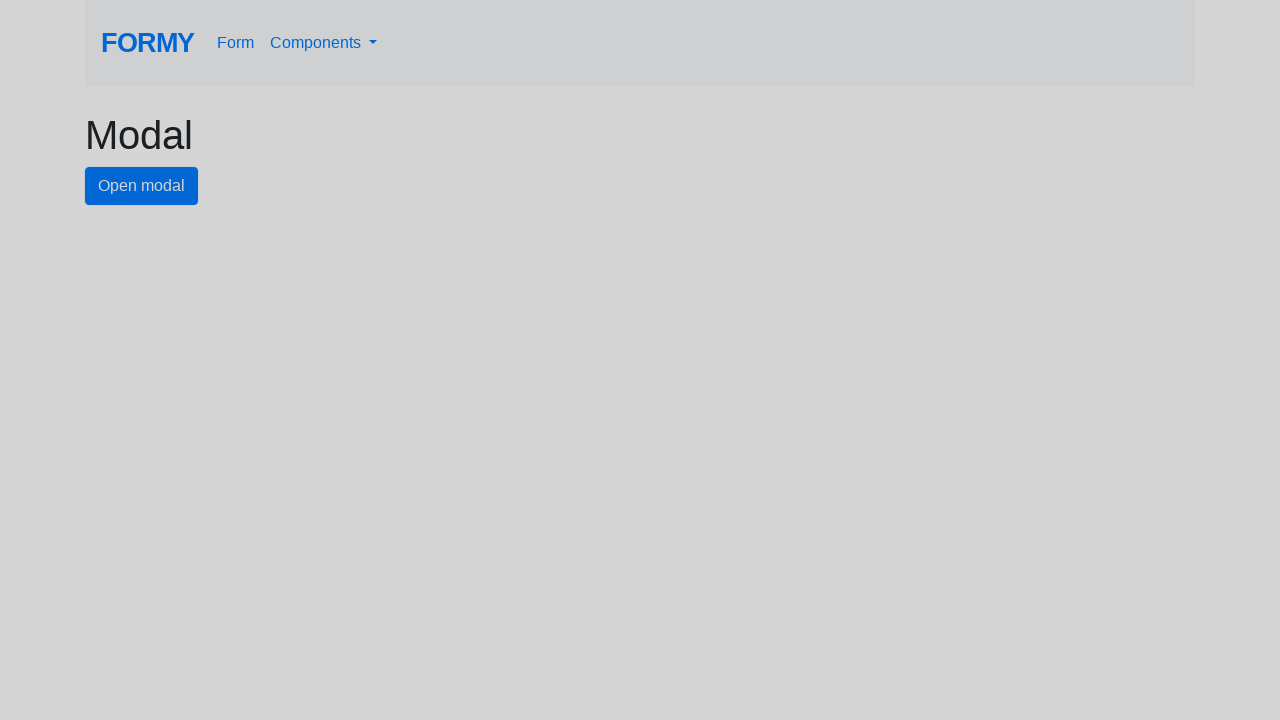

Modal dialog appeared and close button is visible
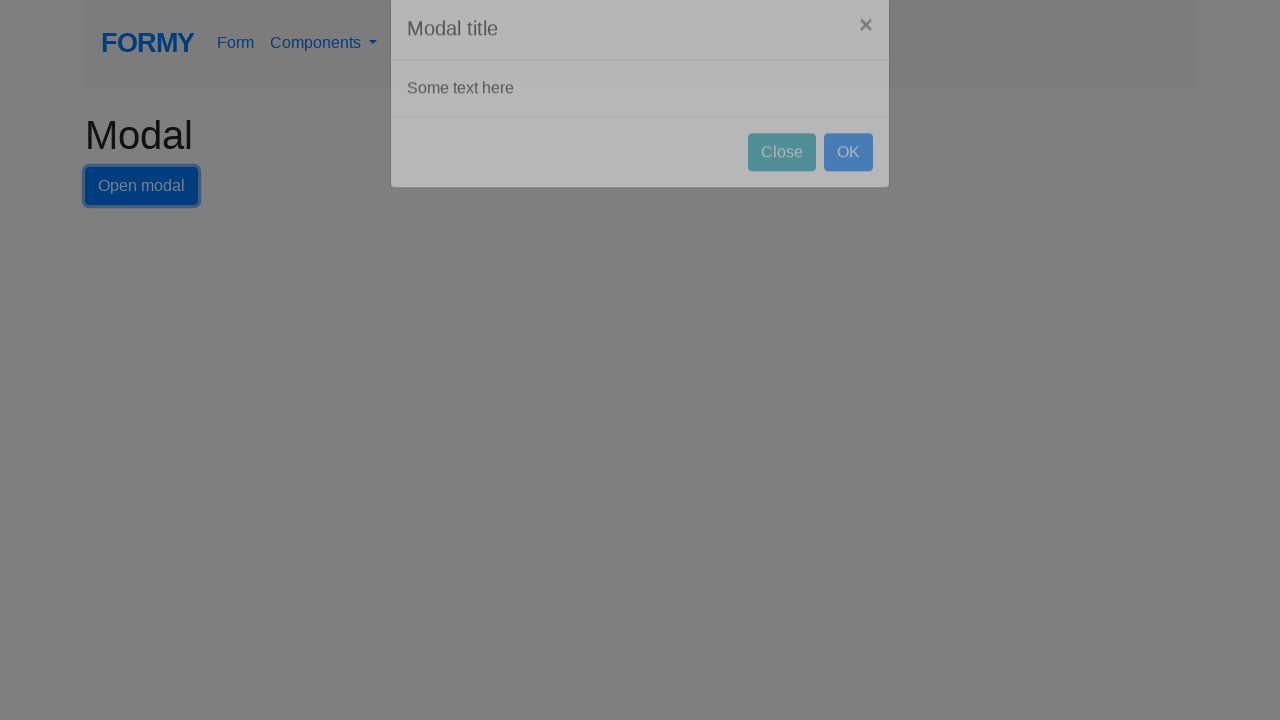

Executed JavaScript to click close button and close the modal
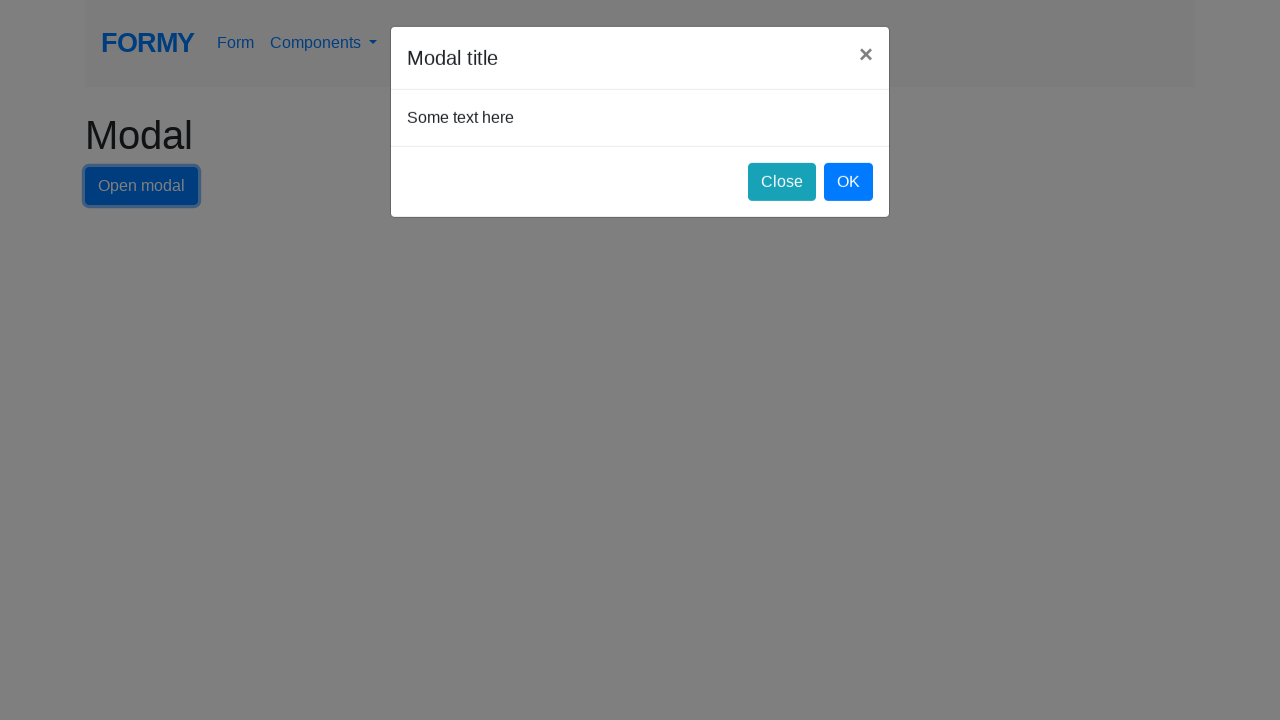

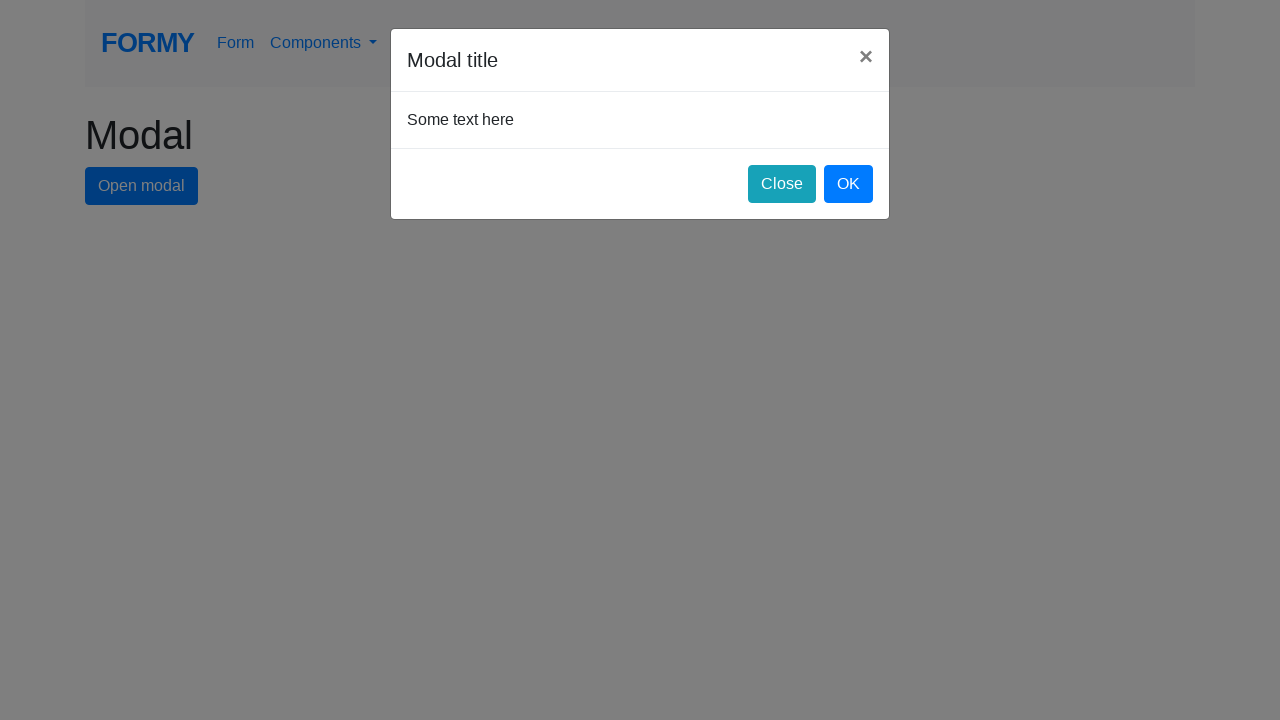